Tests table sorting functionality by clicking the Due column header twice and verifying values are sorted in descending order

Starting URL: http://the-internet.herokuapp.com/tables

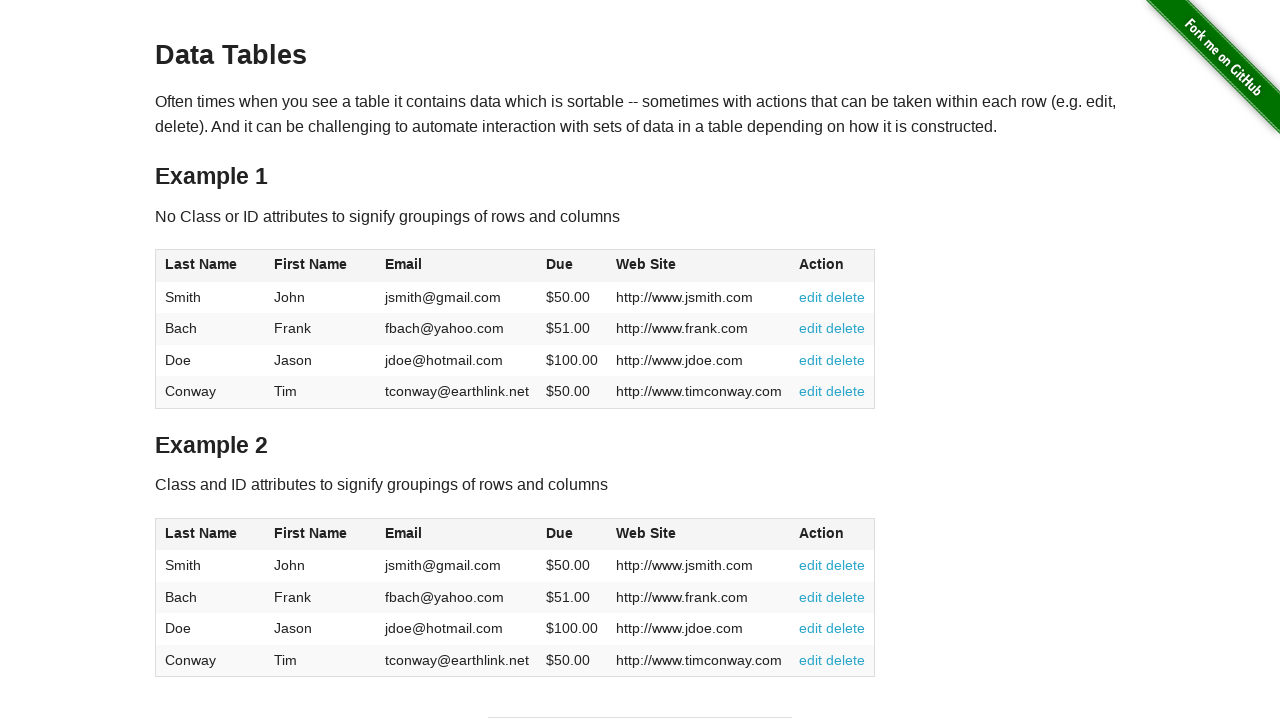

Clicked Due column header (4th column) for ascending sort at (572, 266) on #table1 thead tr th:nth-of-type(4)
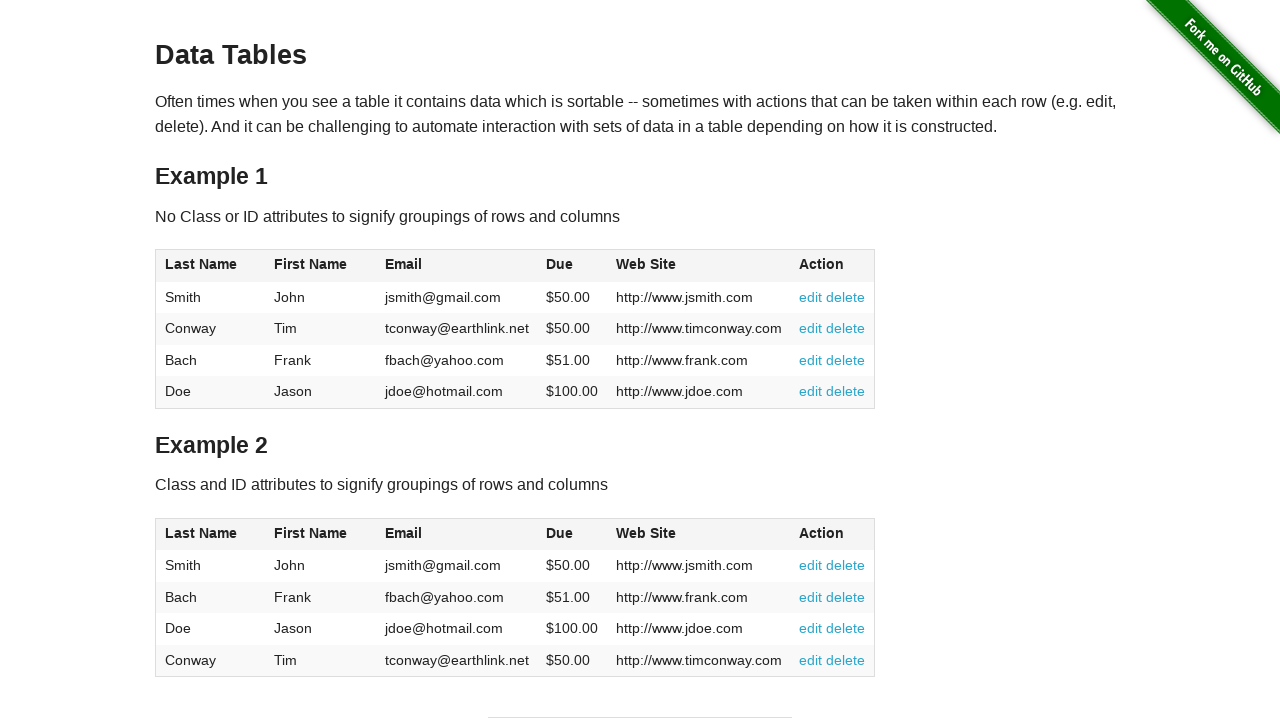

Clicked Due column header again for descending sort at (572, 266) on #table1 thead tr th:nth-of-type(4)
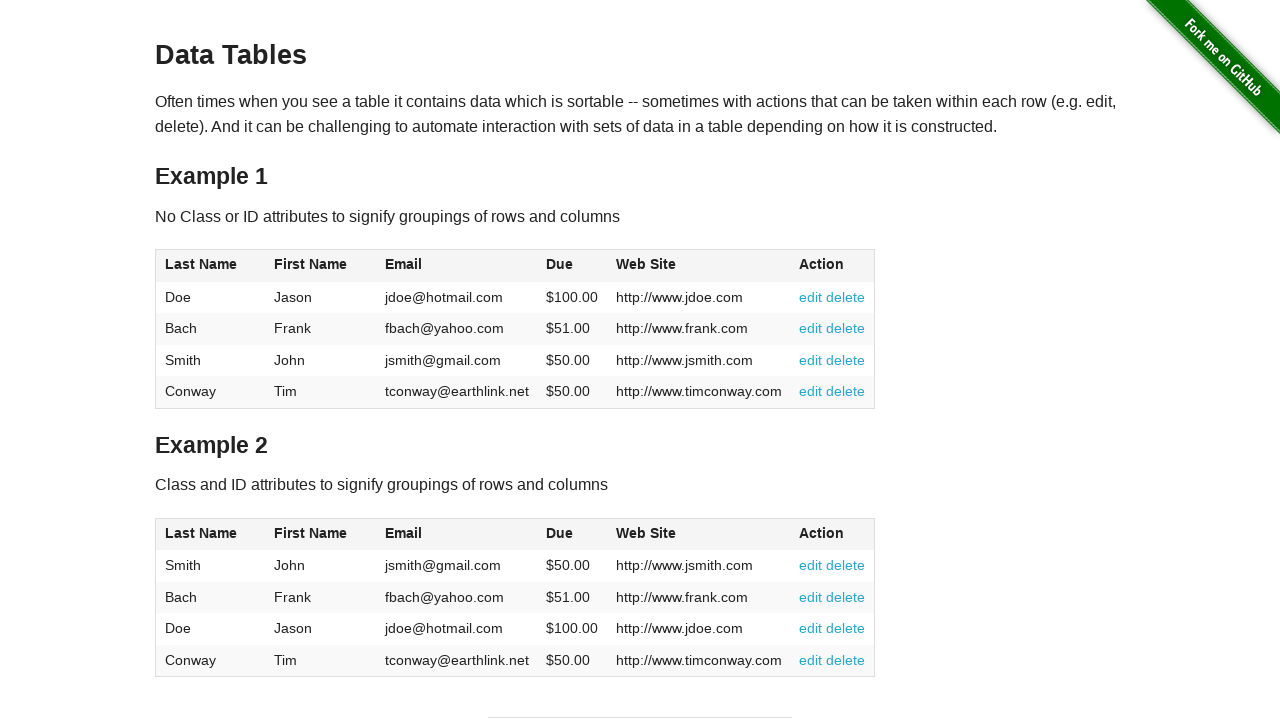

Table updated with descending sort by Due date
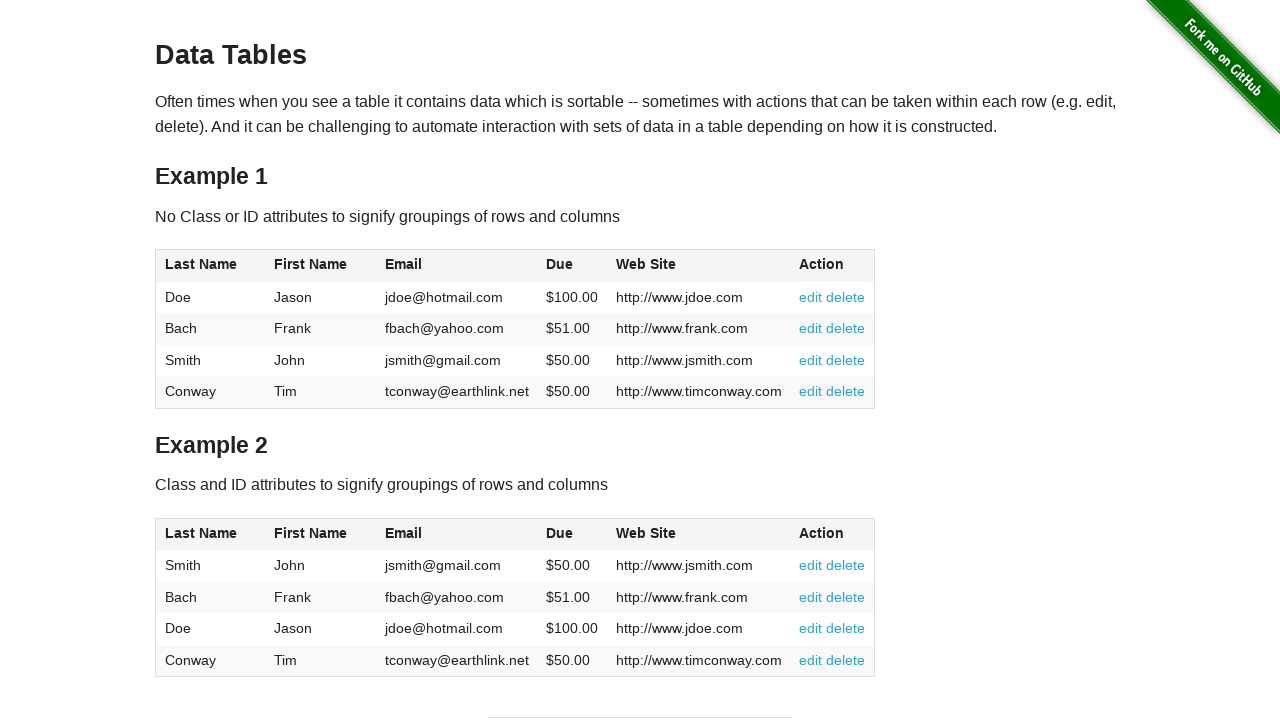

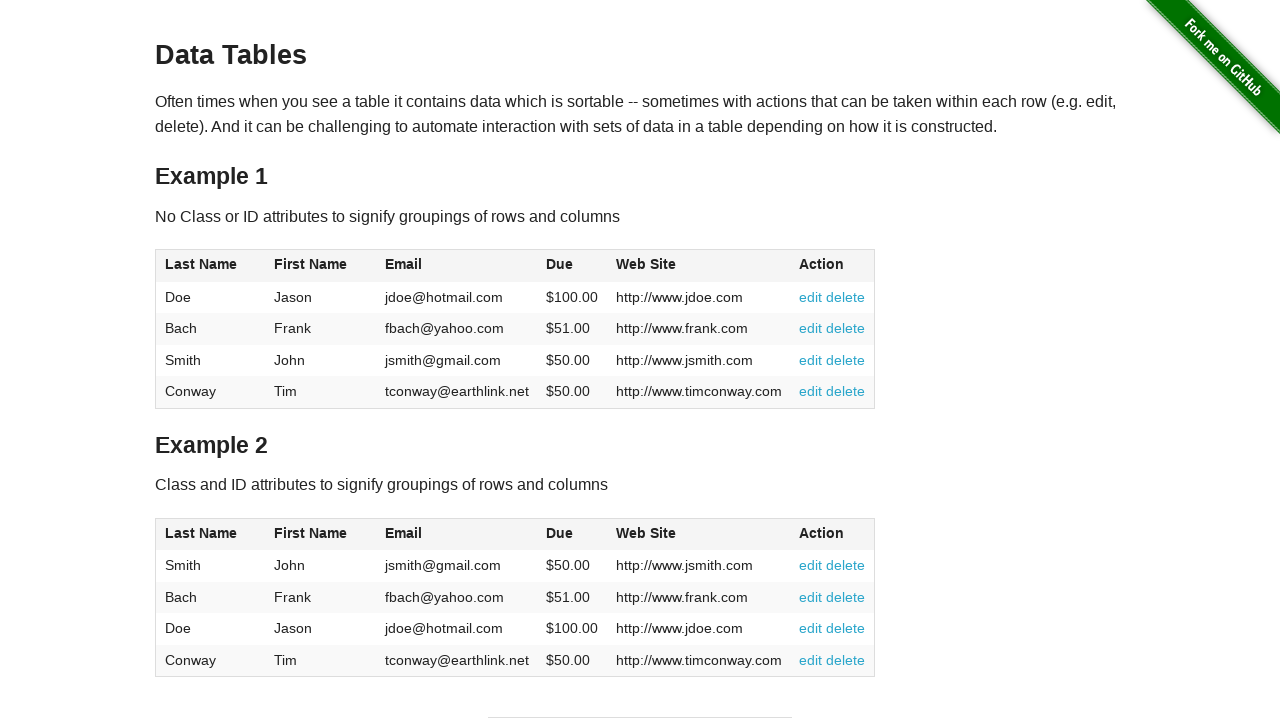